Tests different types of JavaScript alert dialogs including simple alerts, confirmation dialogs, and prompt alerts on a demo page

Starting URL: http://demo.automationtesting.in/Alerts.html

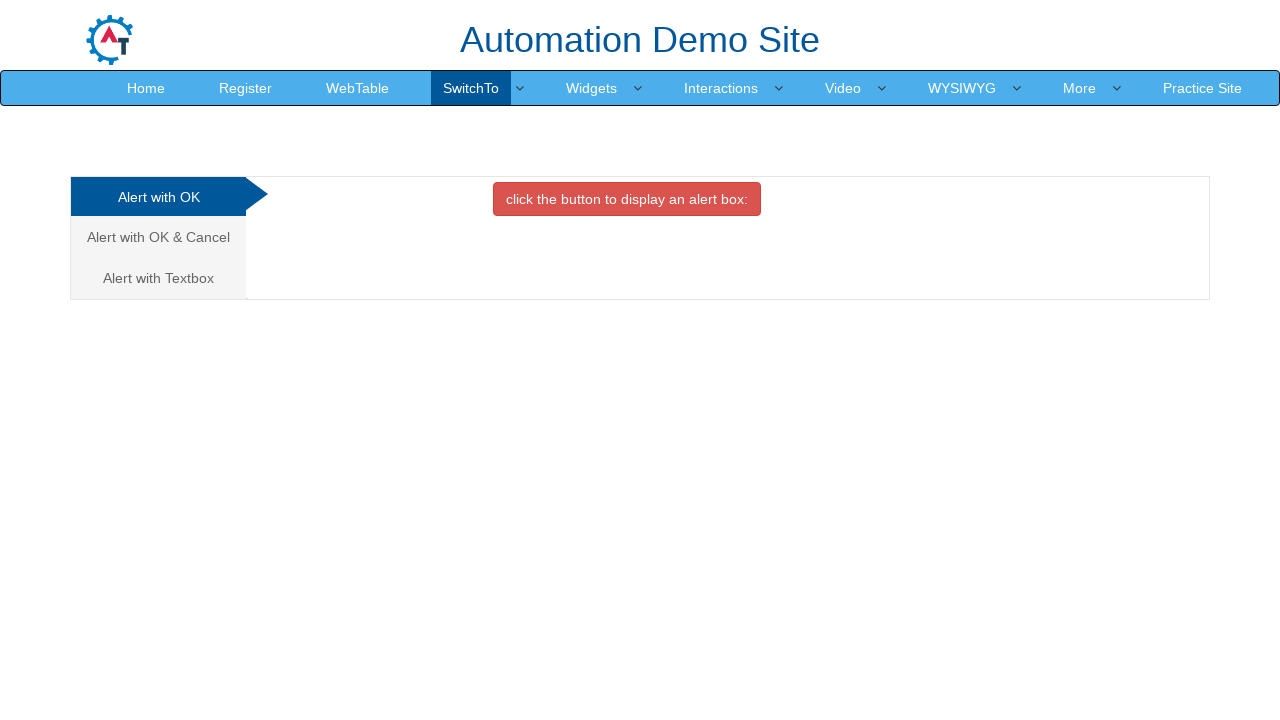

Clicked button to trigger simple alert dialog at (627, 199) on button[onclick='alertbox()']
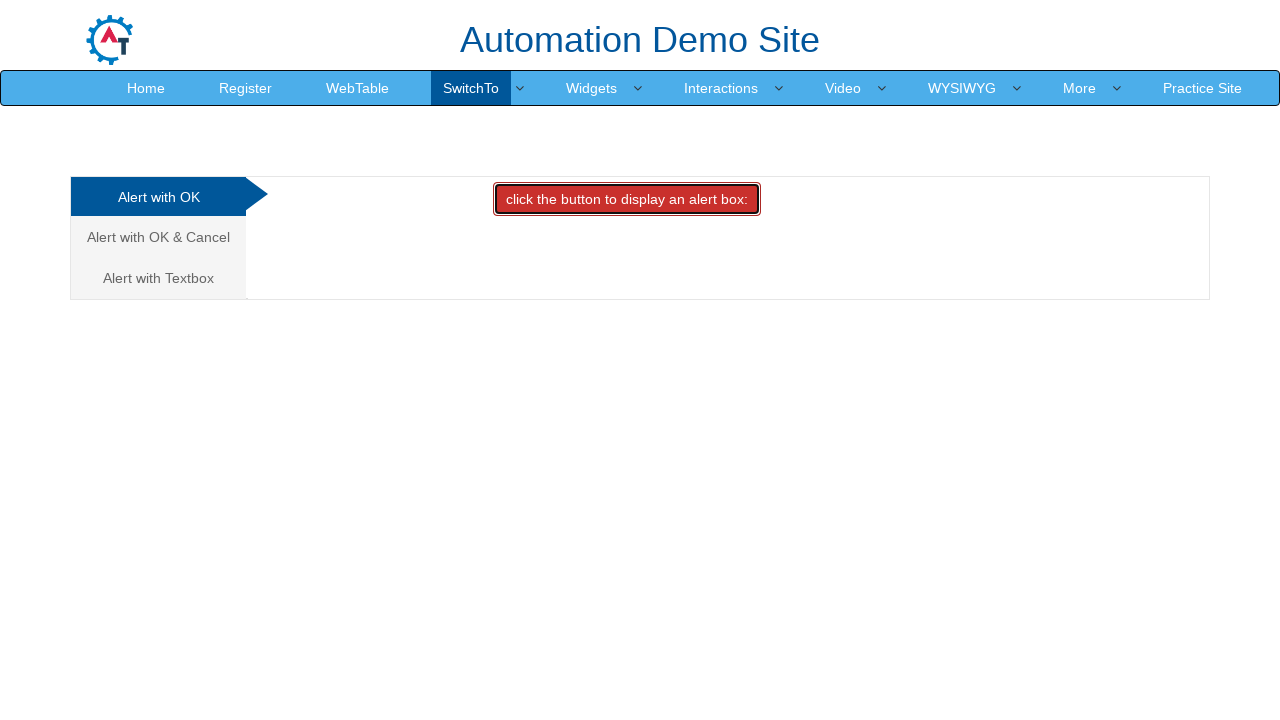

Set up dialog handler to accept alert
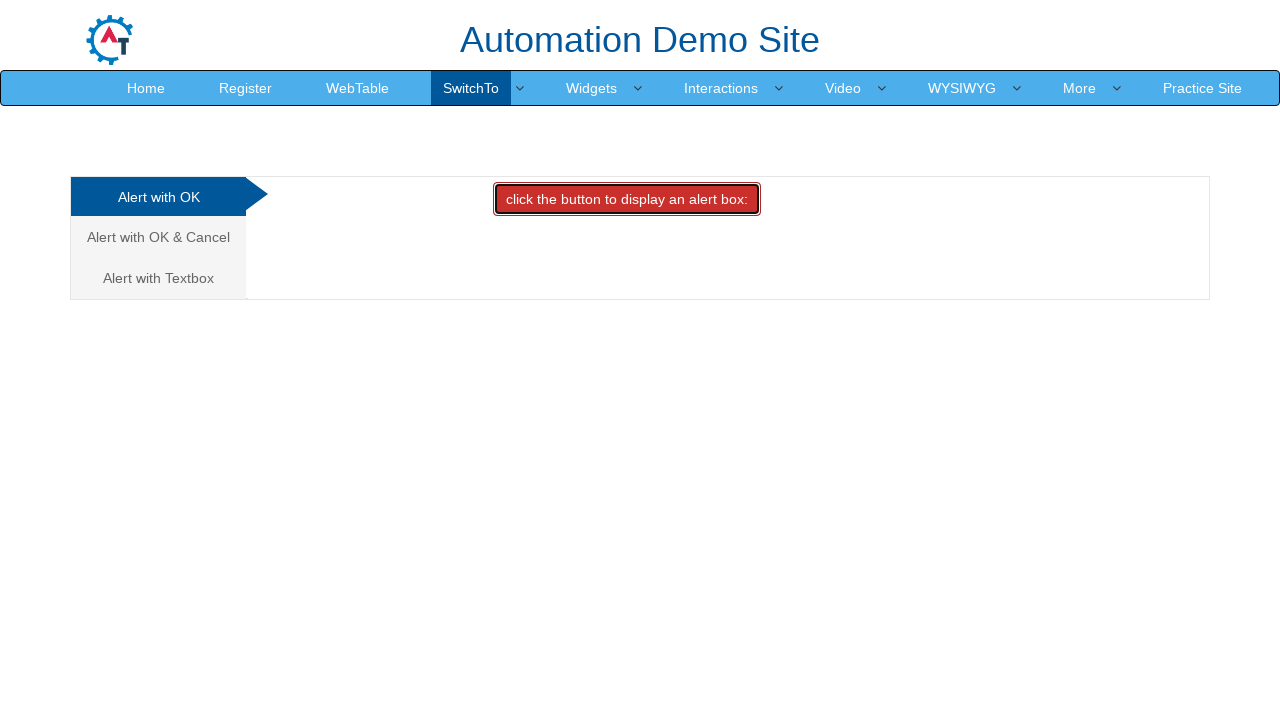

Navigated to confirmation alert tab at (158, 237) on a:has-text('Alert with OK & Cancel')
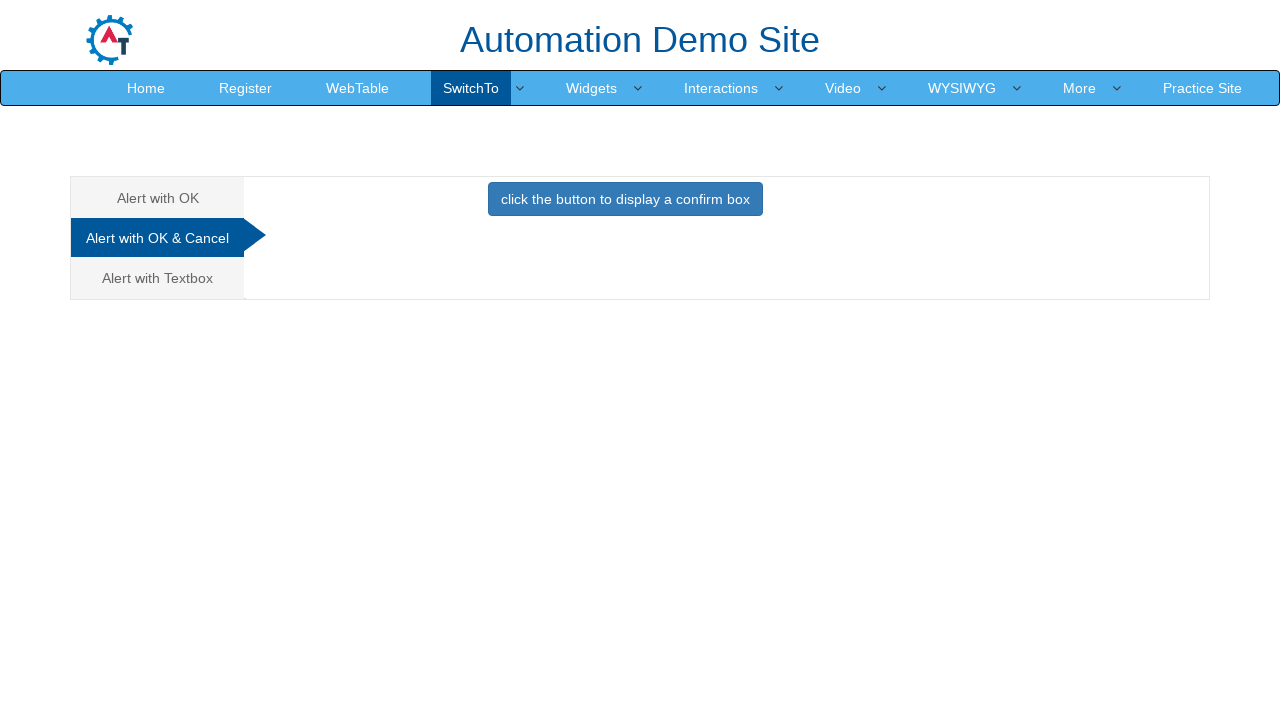

Clicked button to trigger confirmation dialog at (625, 199) on button[onclick='confirmbox()']
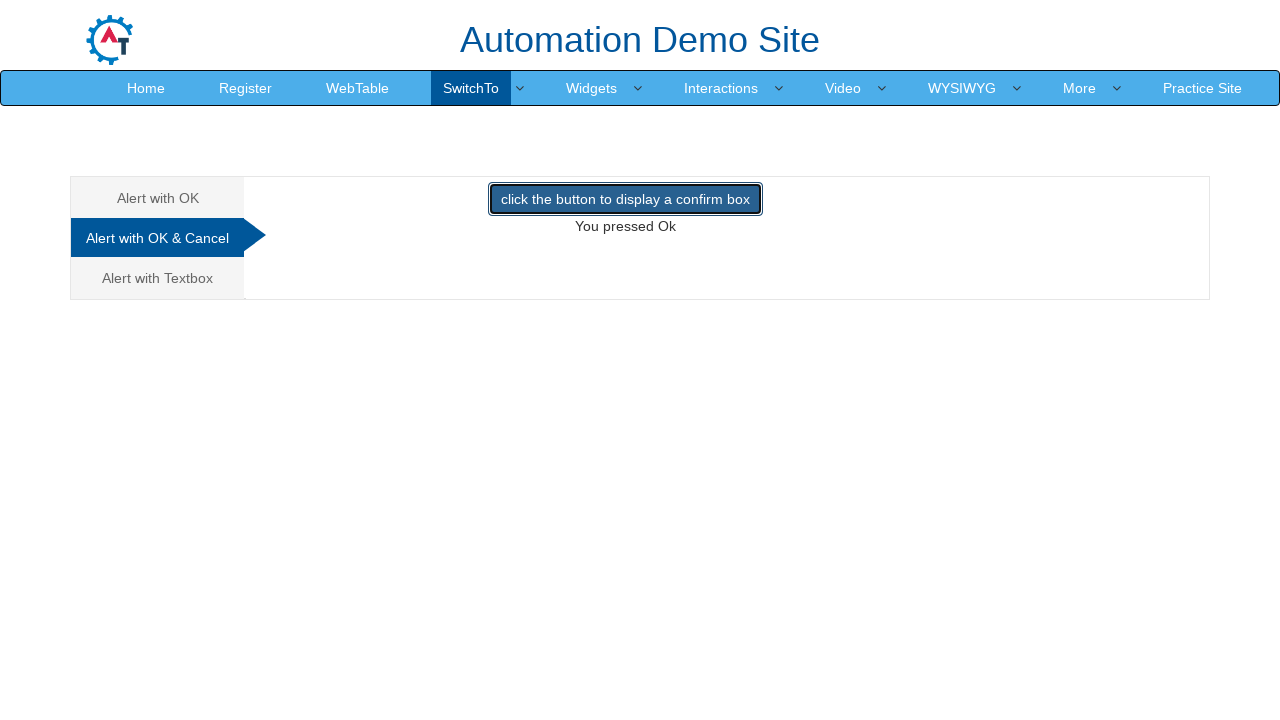

Set up dialog handler to accept confirmation dialog
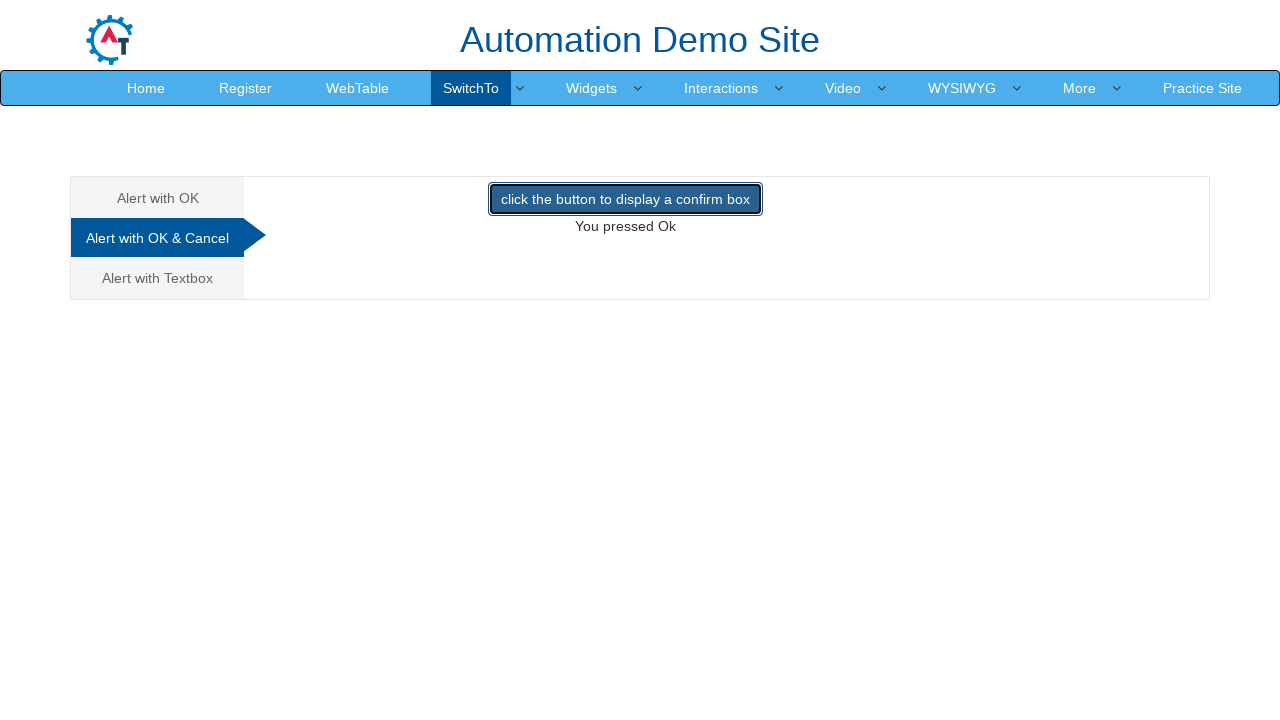

Navigated to prompt alert tab at (158, 278) on a:has-text('Alert with Textbox')
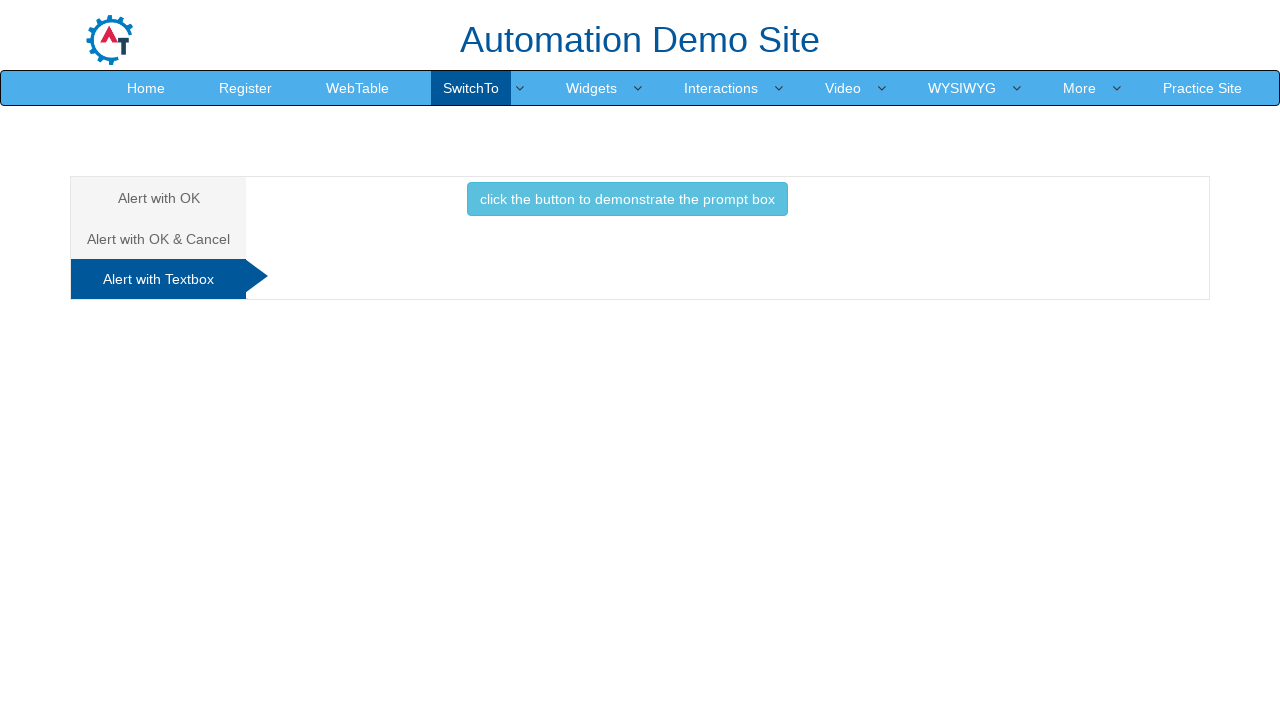

Clicked button to trigger prompt dialog at (627, 199) on button[onclick='promptbox()']
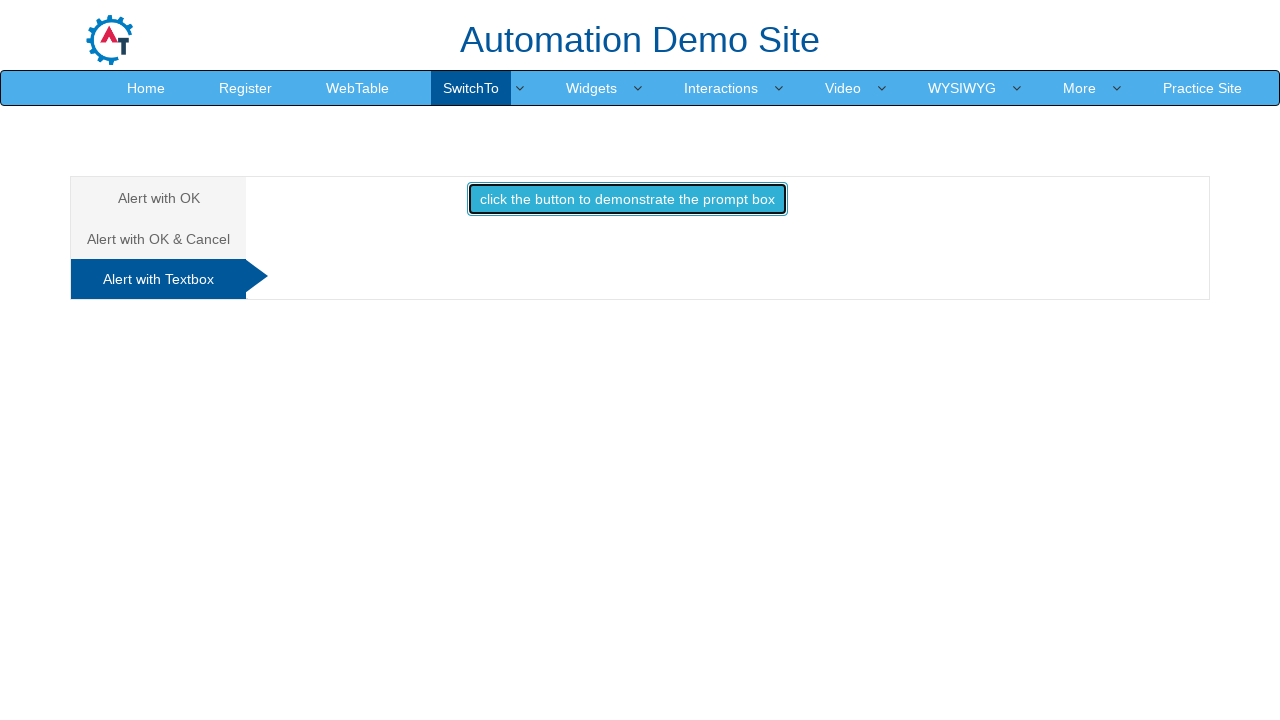

Set up dialog handler to accept prompt dialog with default text
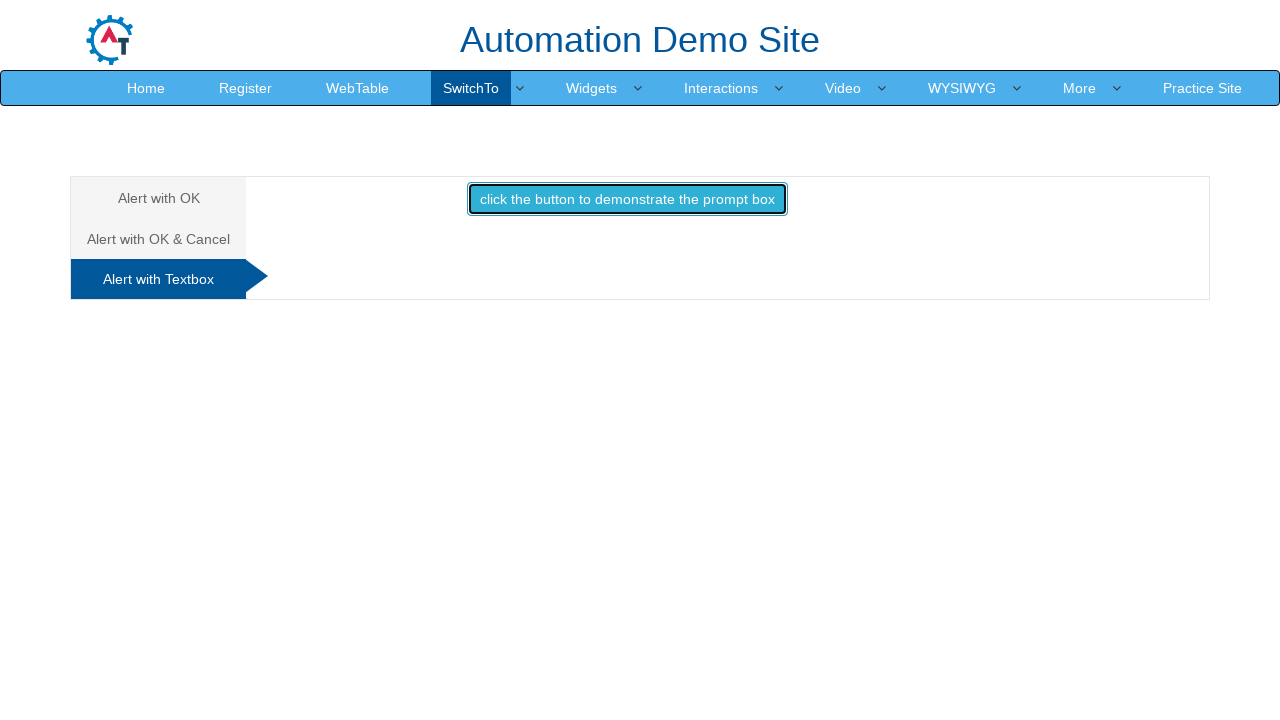

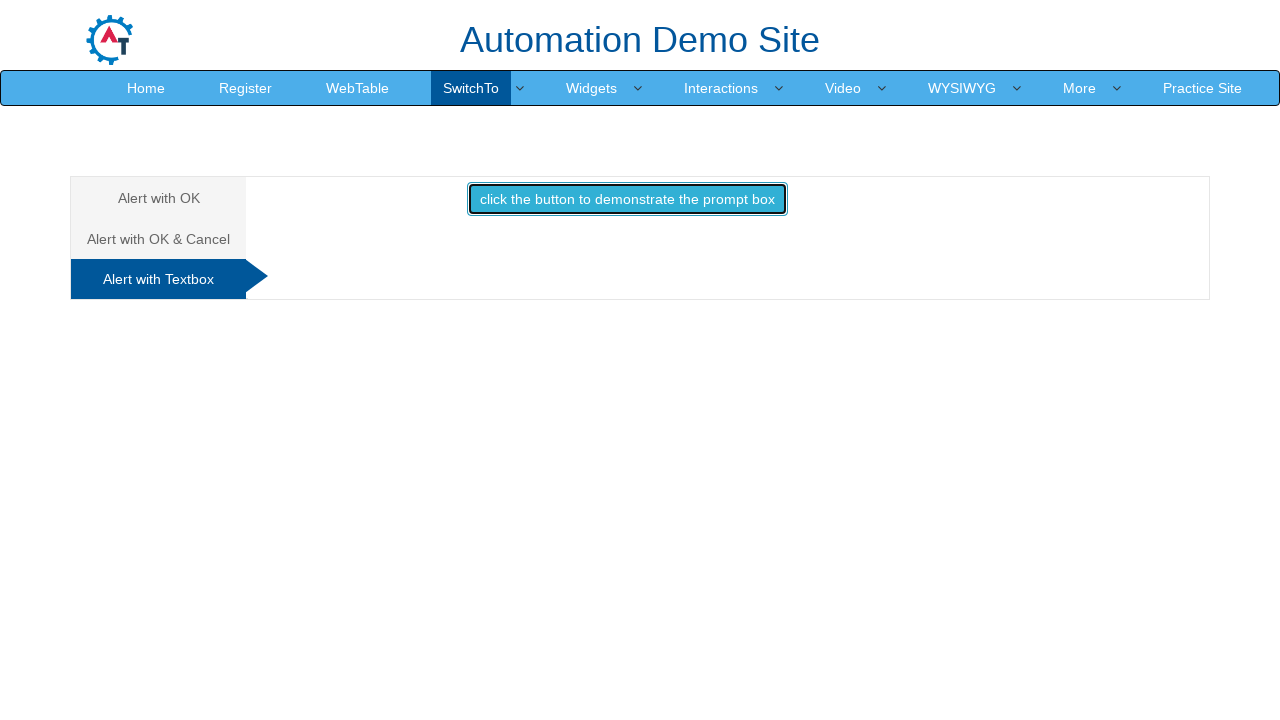